Tests input field functionality by entering a number, clearing it, and entering a different number

Starting URL: http://the-internet.herokuapp.com/inputs

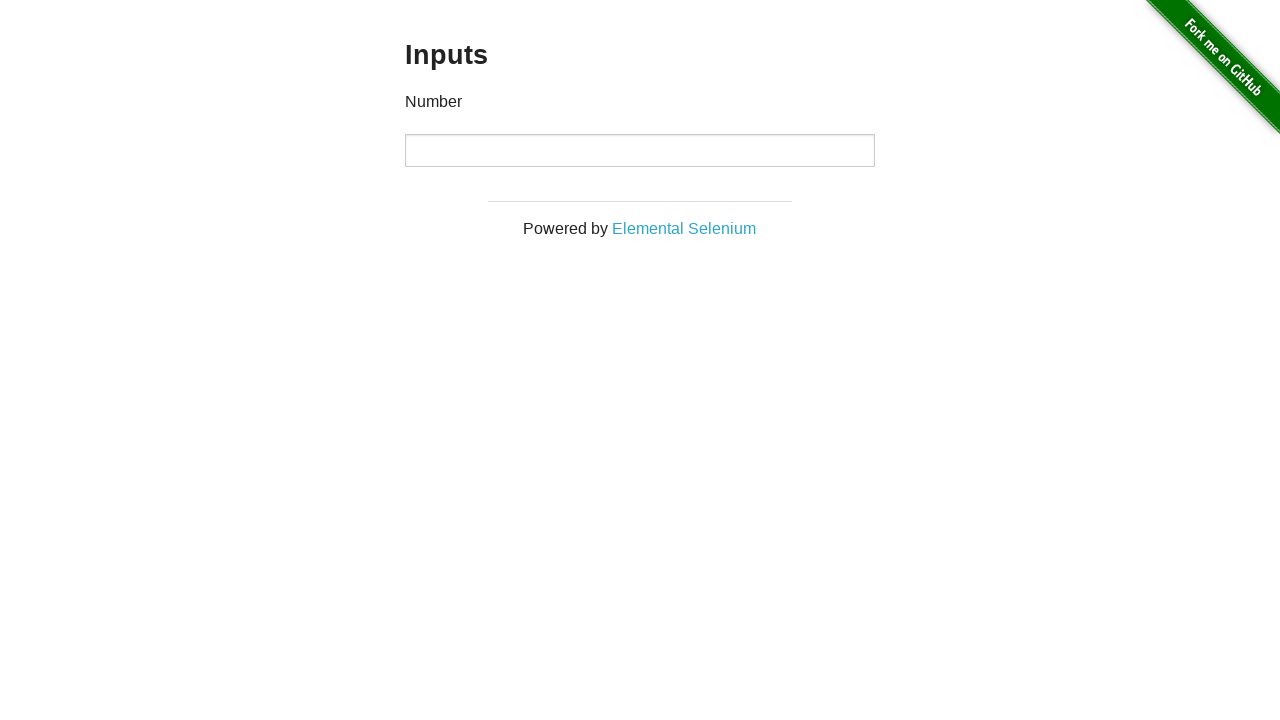

Filled input field with '1000' on input
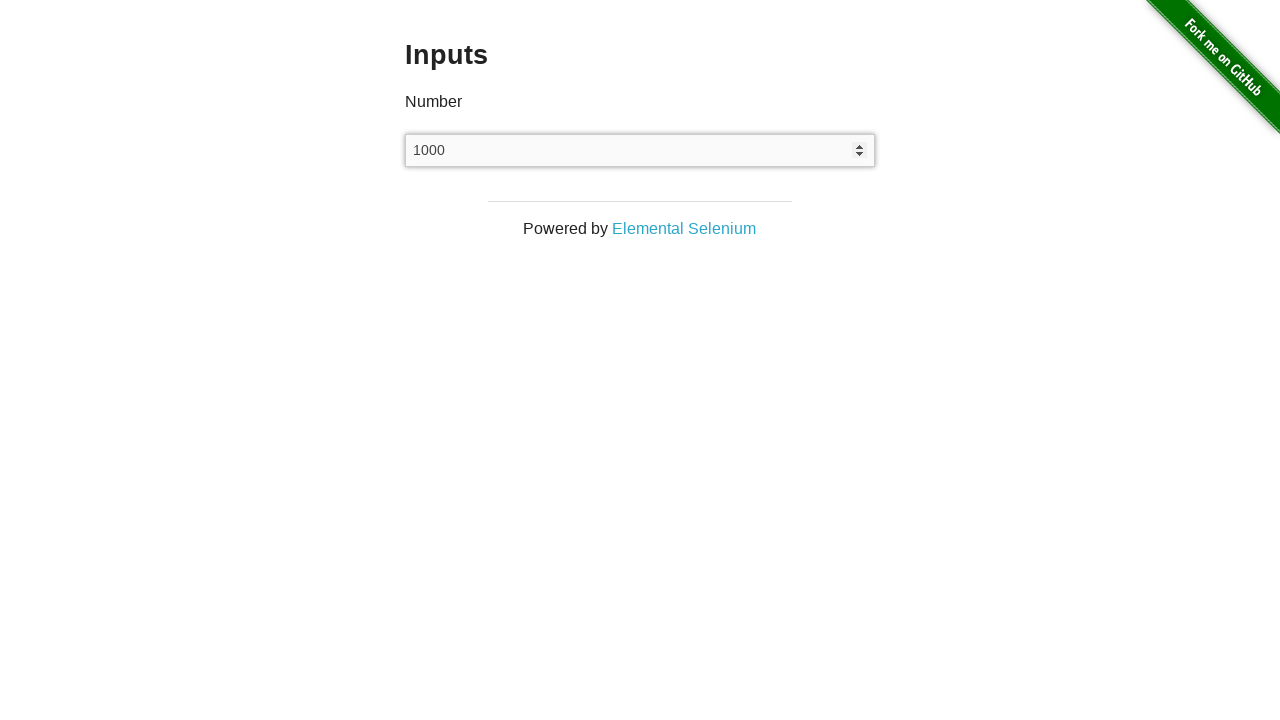

Cleared the input field on input
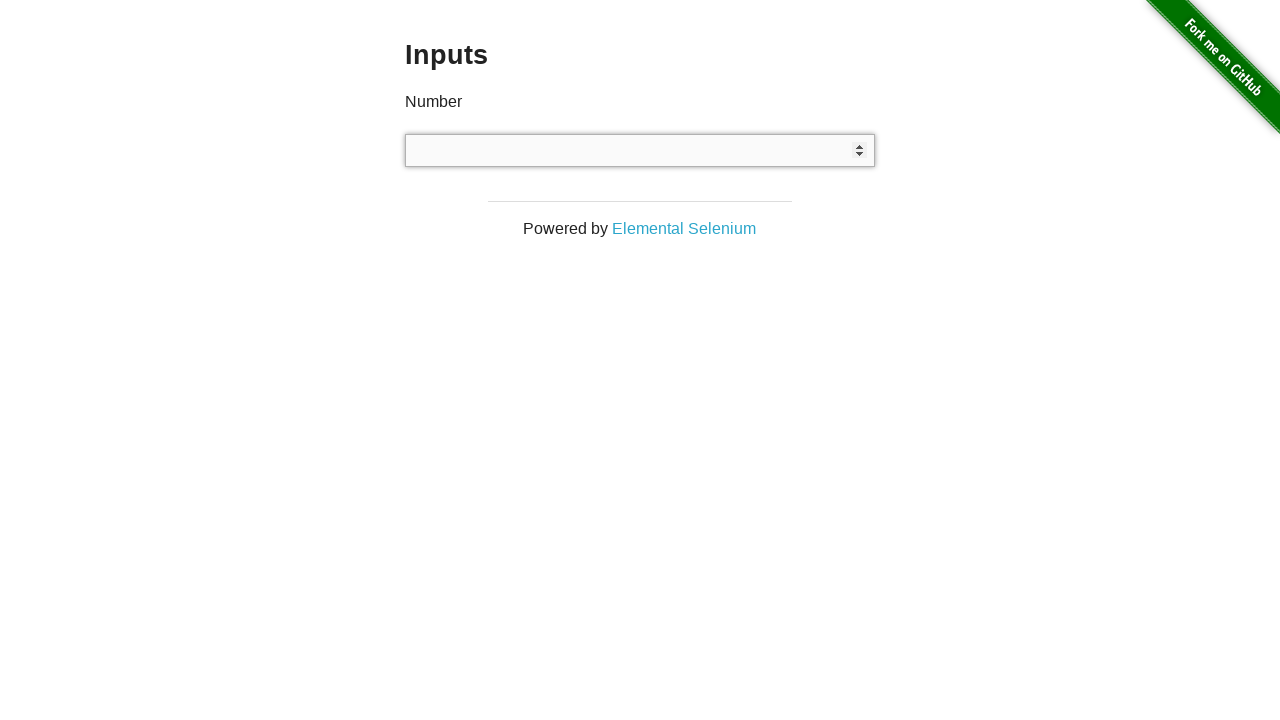

Filled input field with '999' on input
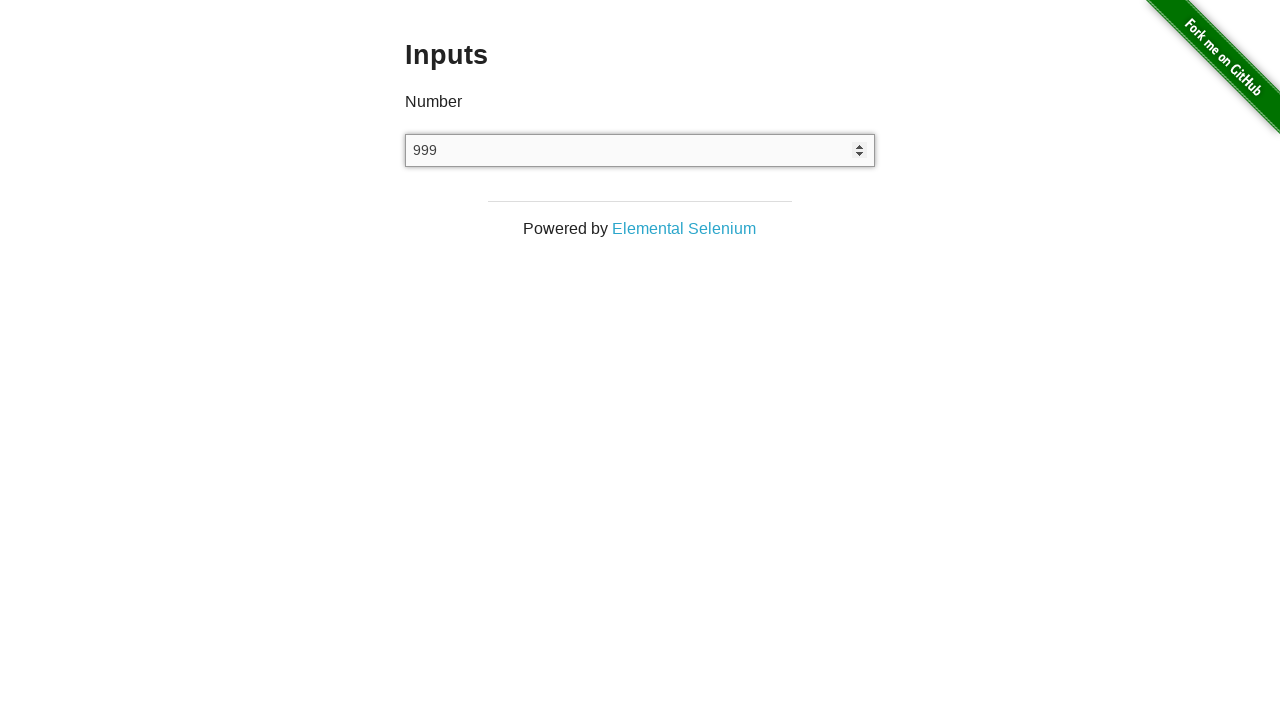

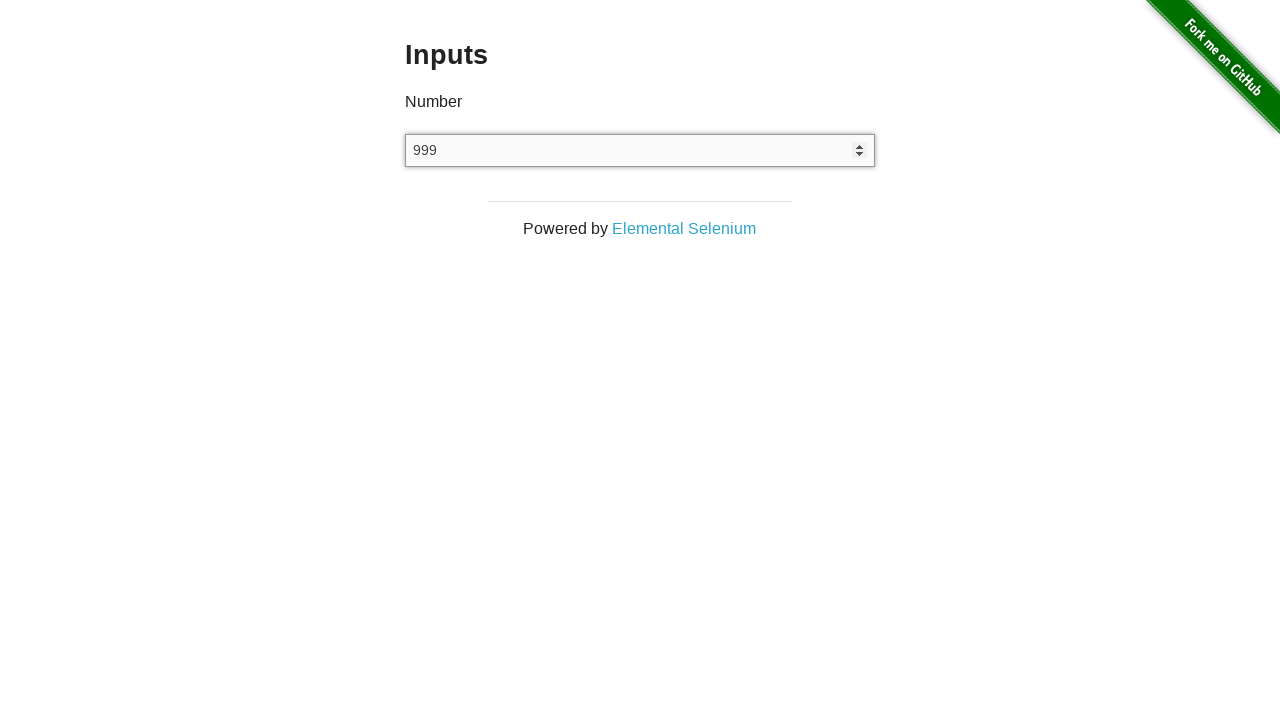